Tests dropdown functionality by navigating to a dropdown section and verifying the number of options in a country dropdown

Starting URL: https://demoapps.qspiders.com/

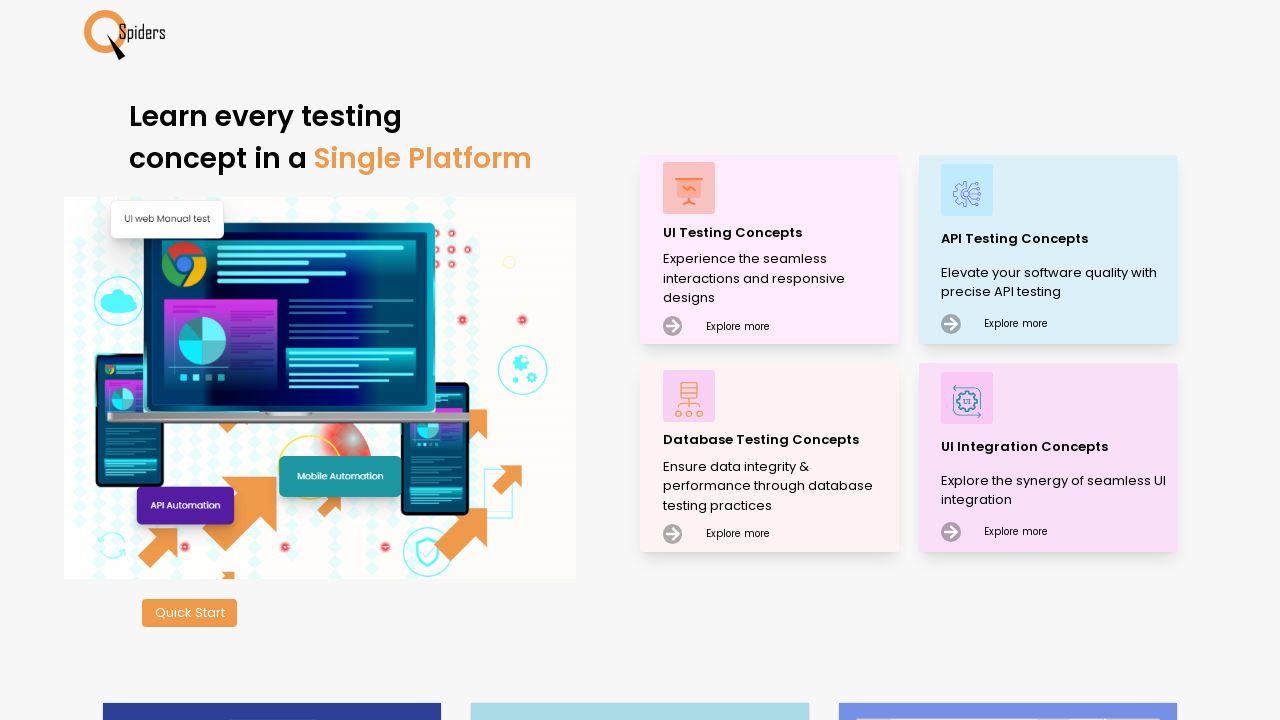

Clicked on 'UI Testing Concepts' section at (778, 232) on xpath=//p[.='UI Testing Concepts']
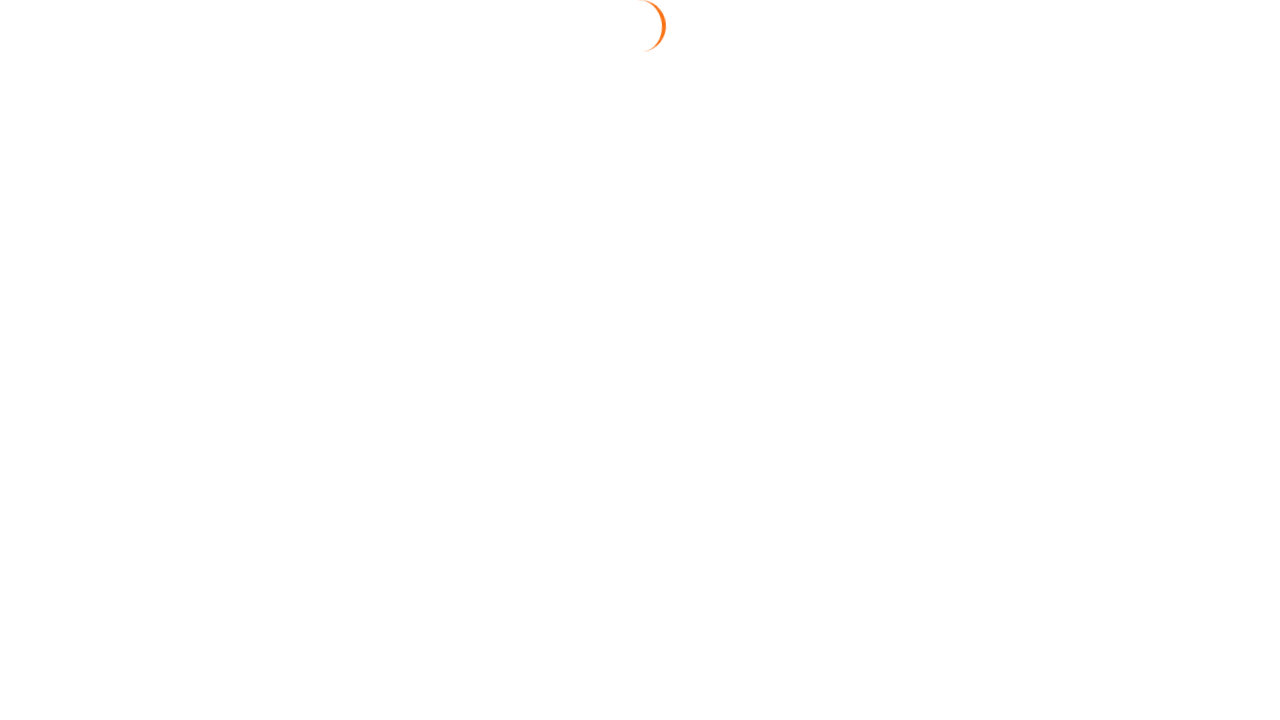

Clicked on 'Dropdown' section at (52, 350) on xpath=//section[.='Dropdown']
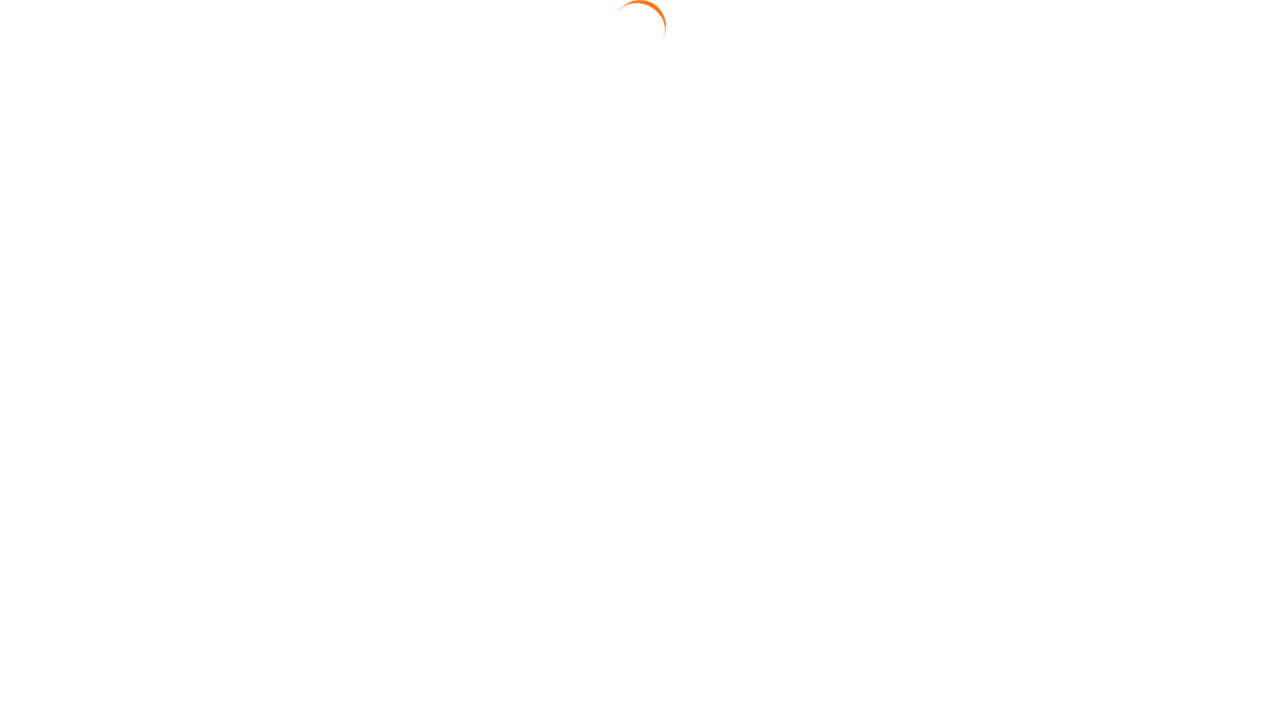

Country dropdown (#select3) became visible
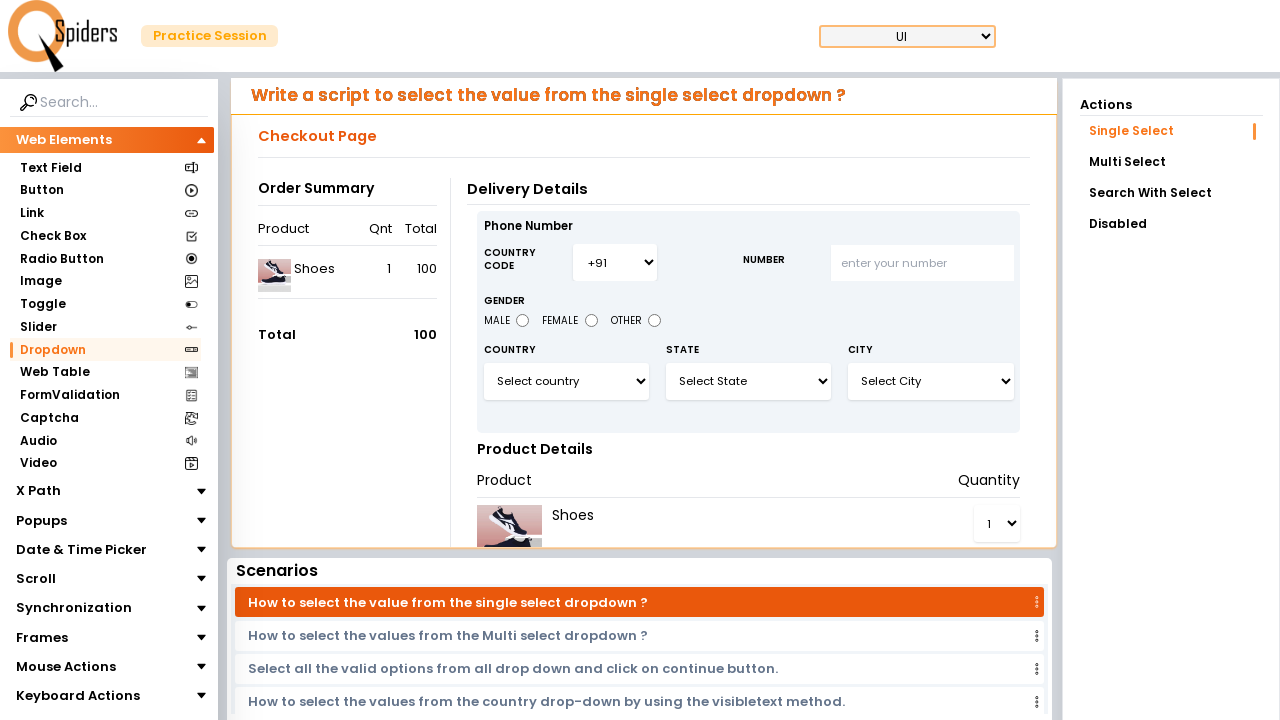

Retrieved all options from country dropdown - found 9 options
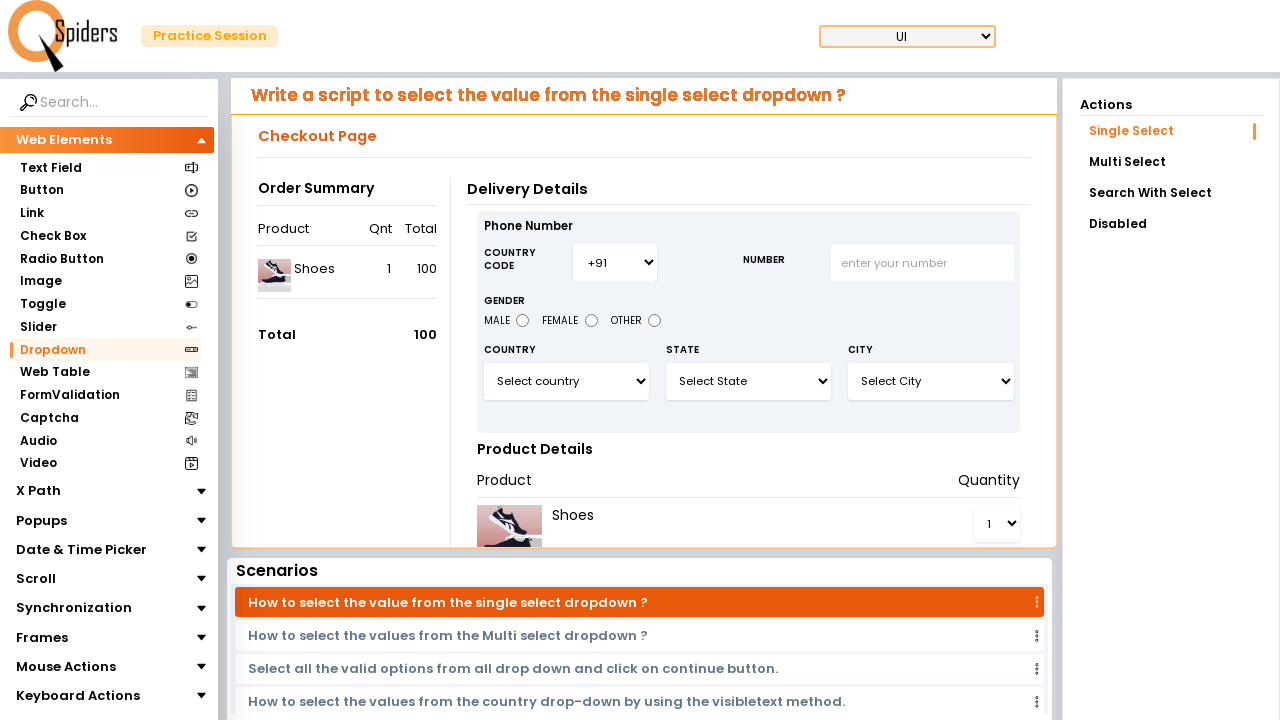

Verified dropdown is populated and functional with options
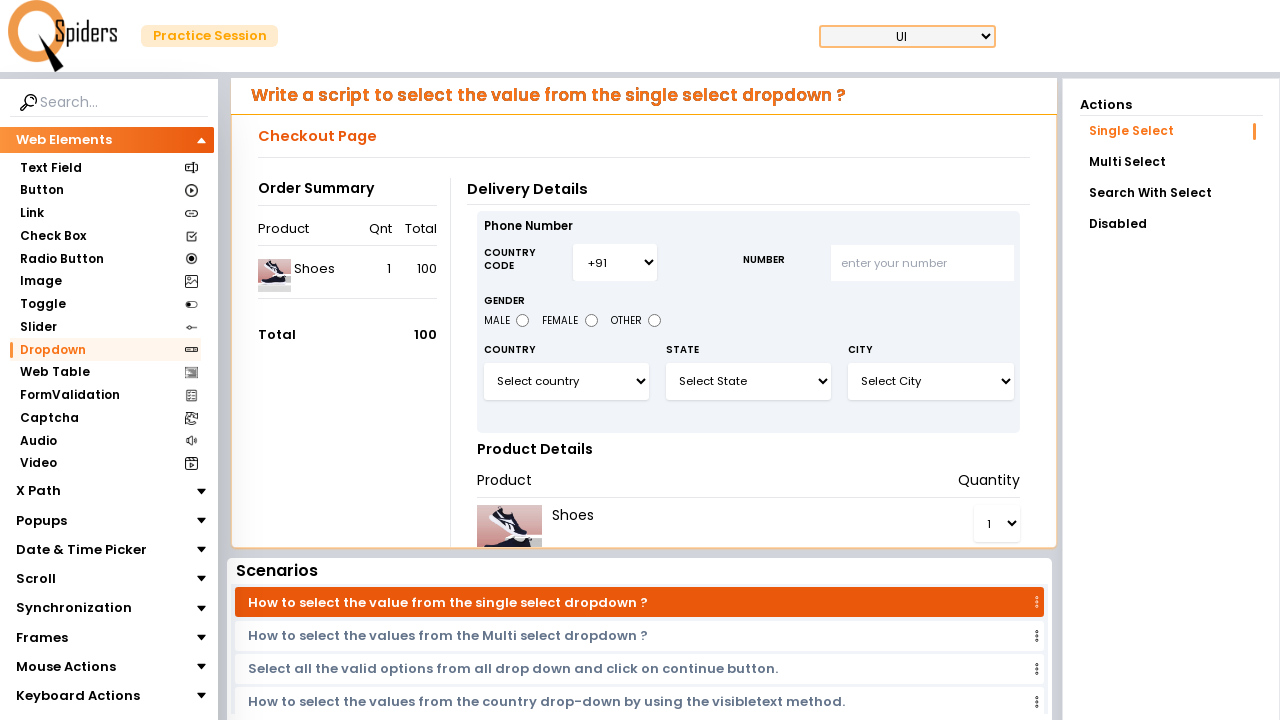

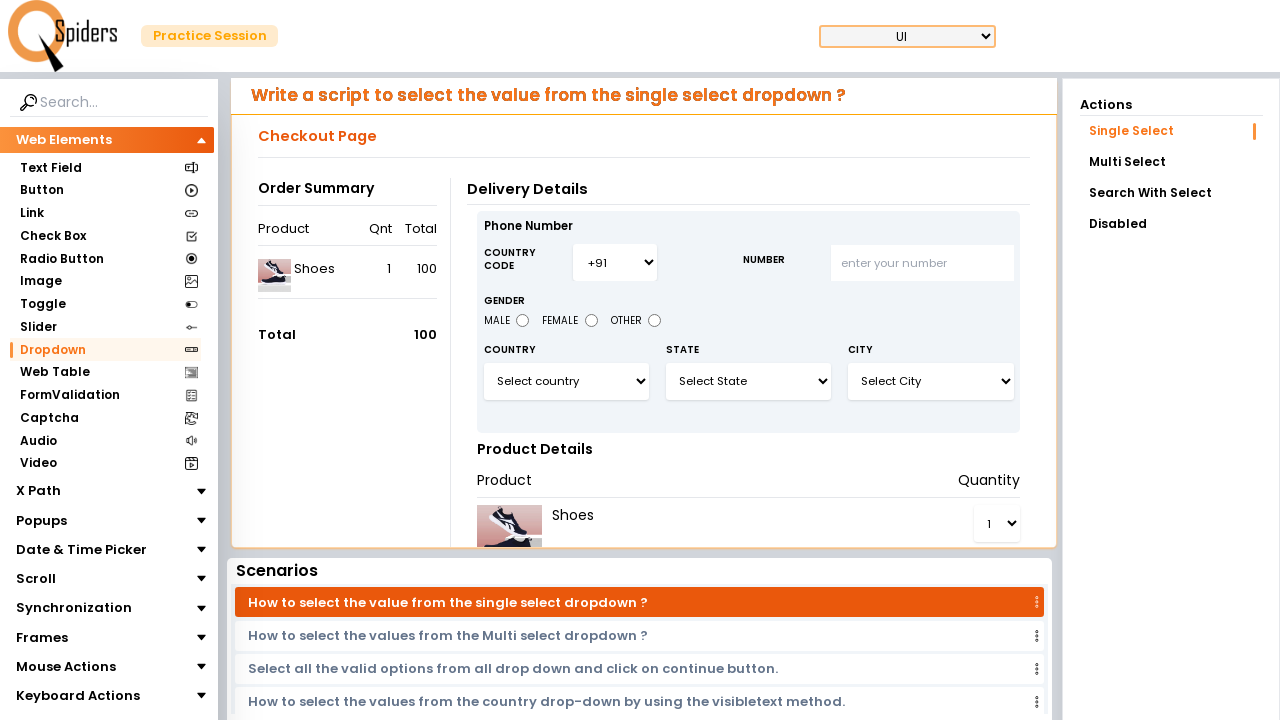